Tests checkbox functionality by toggling checkboxes multiple times and verifying page elements

Starting URL: https://the-internet.herokuapp.com/checkboxes

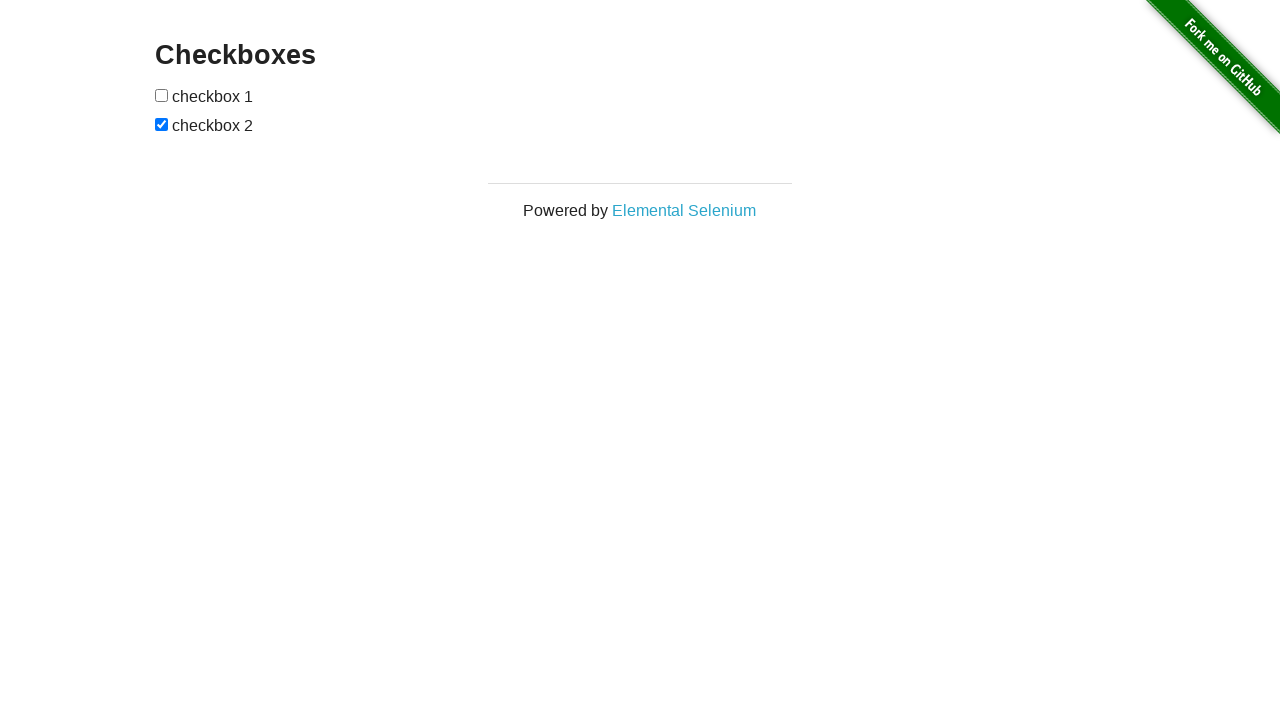

Verified page heading contains 'Checkboxes'
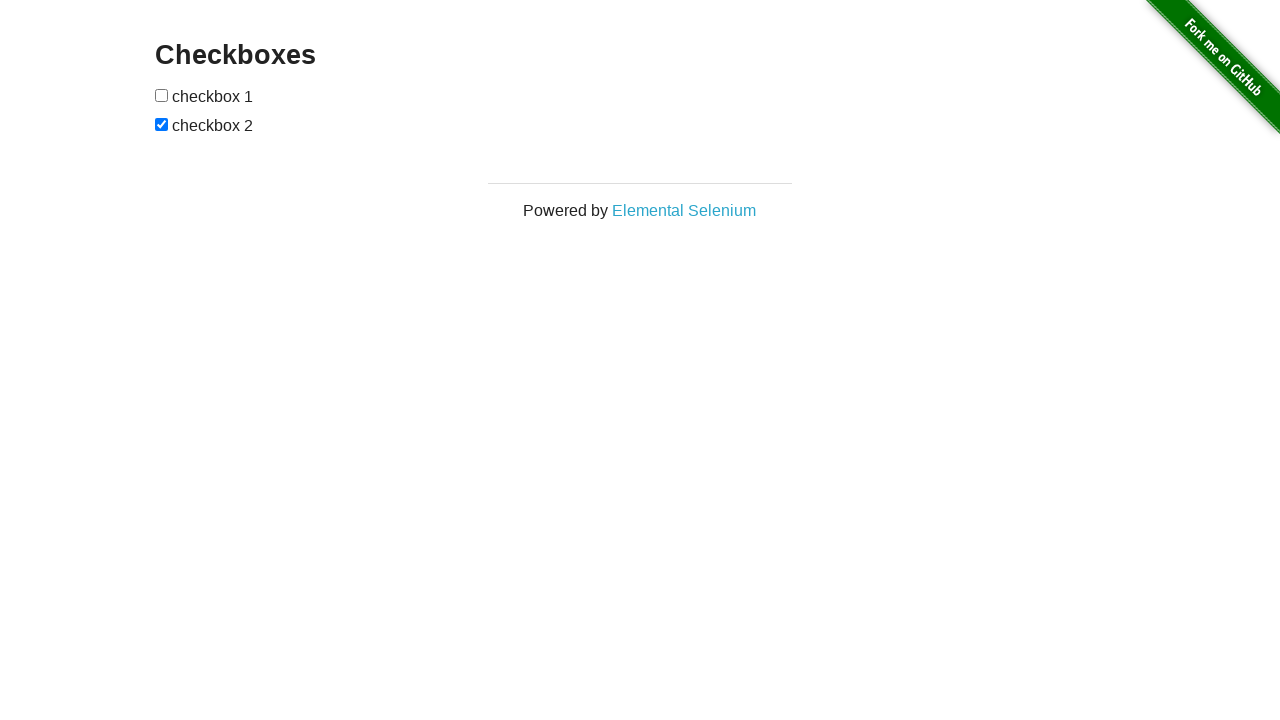

Verified 'checkbox 1' label is present
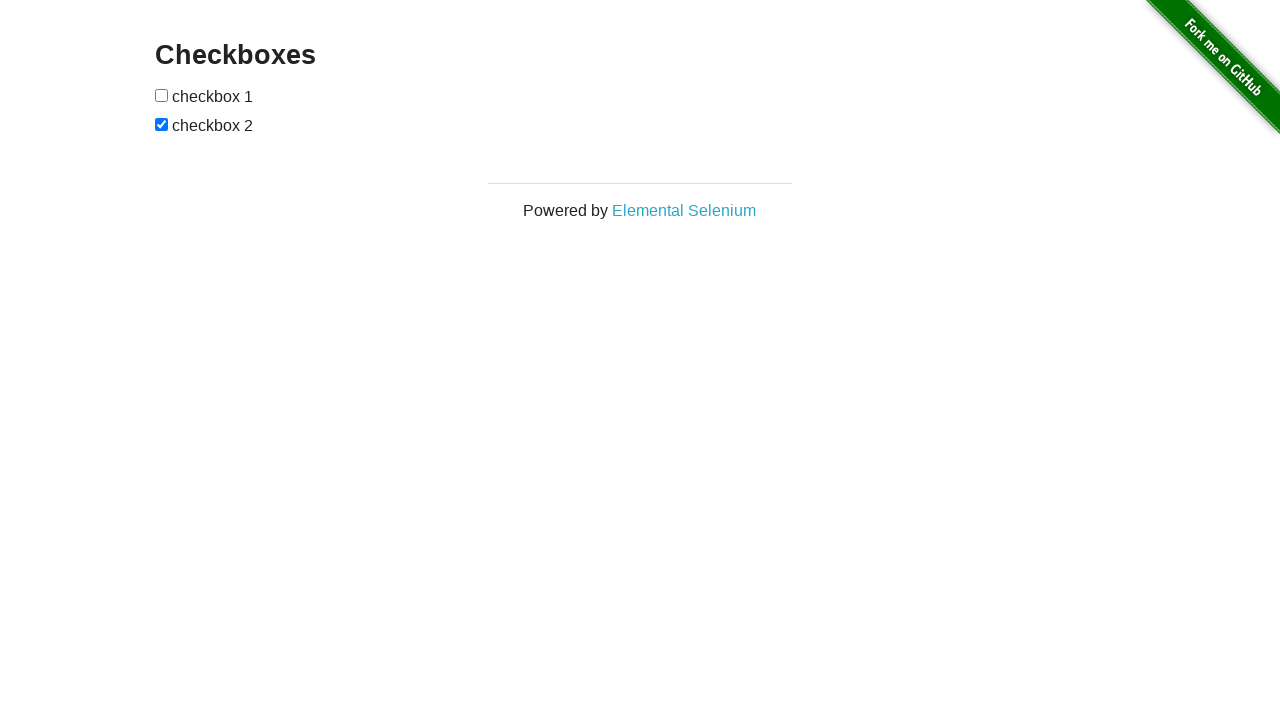

Verified 'checkbox 2' label is present
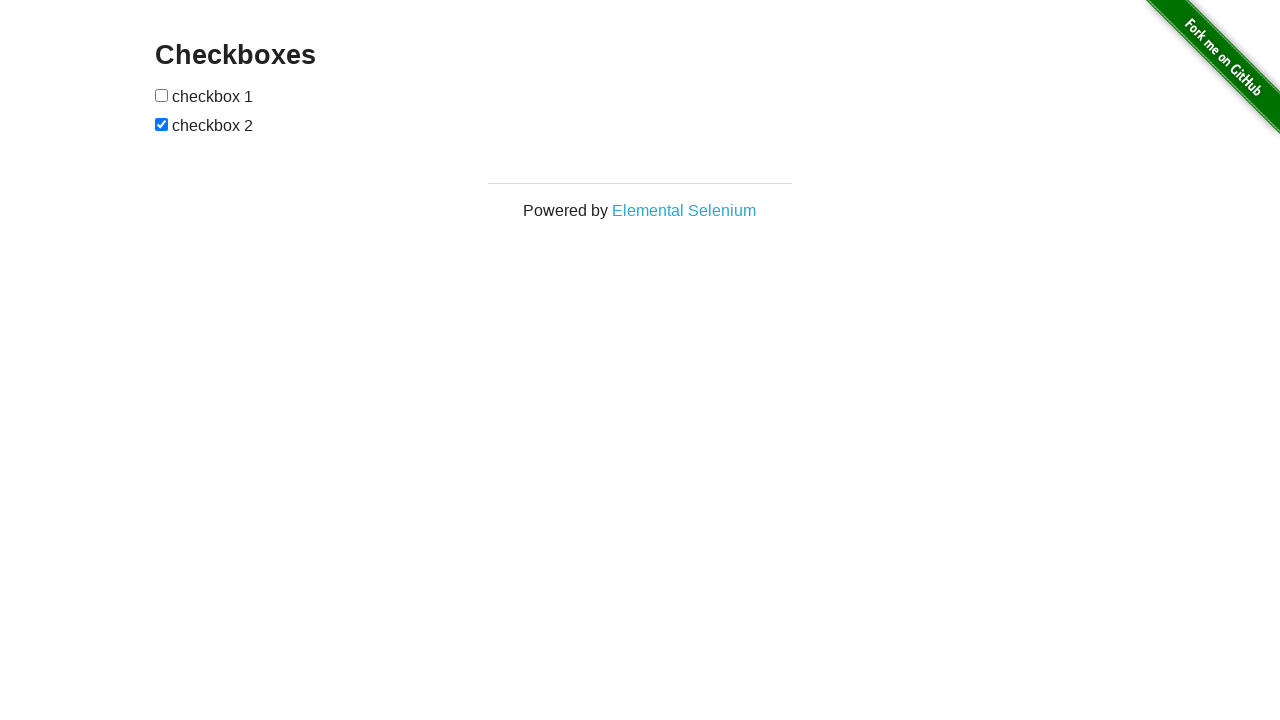

Clicked second checkbox to uncheck it at (162, 124) on input:nth-child(3)
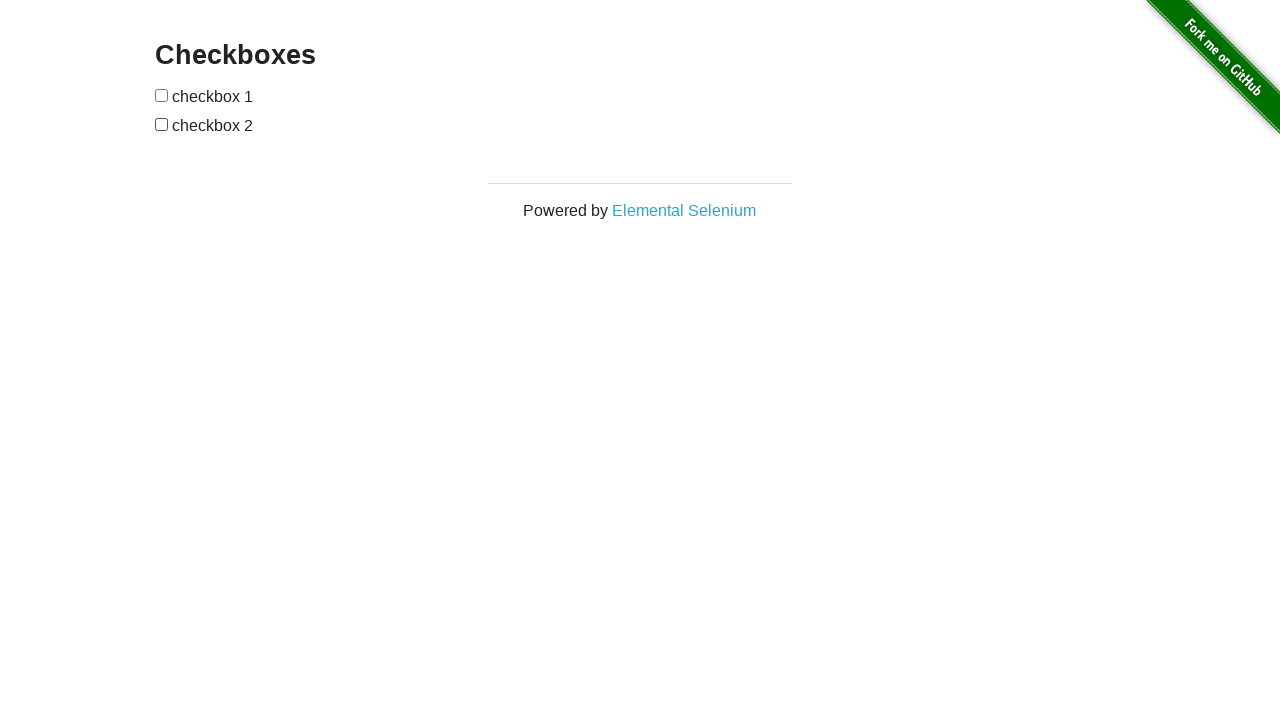

Clicked second checkbox to check it again at (162, 124) on input:nth-child(3)
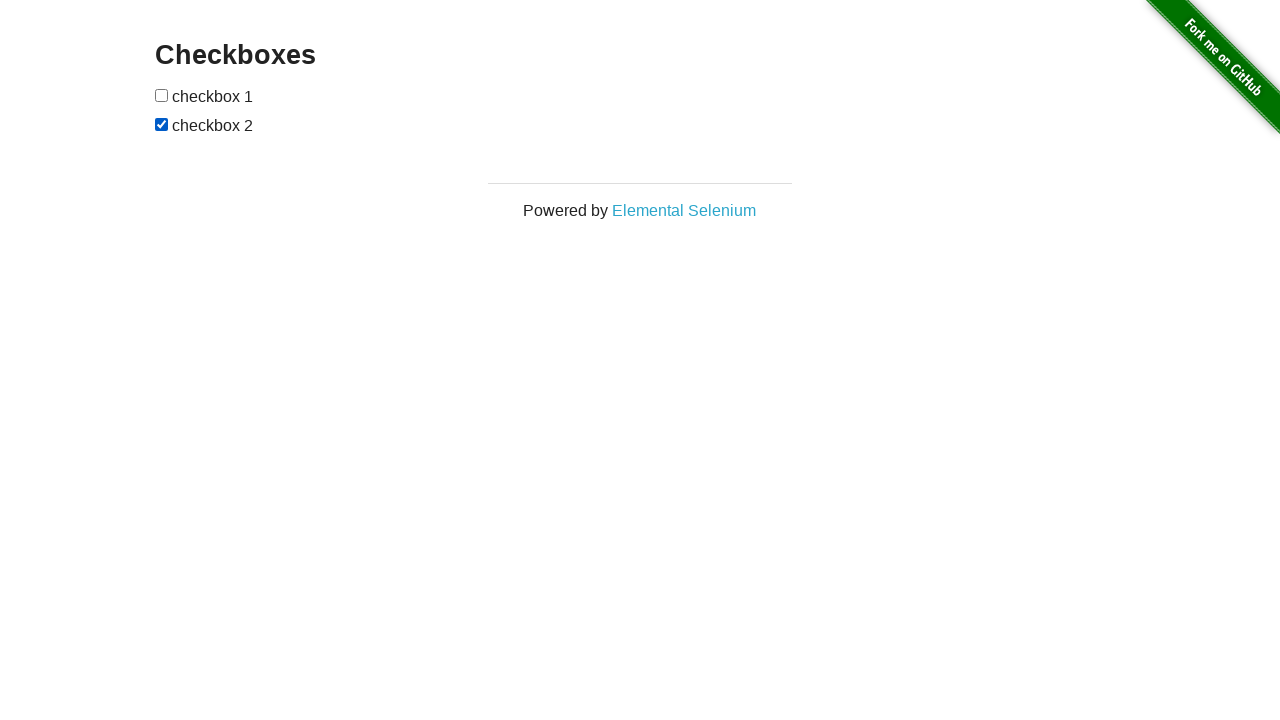

Clicked second checkbox to uncheck it once more at (162, 124) on input:nth-child(3)
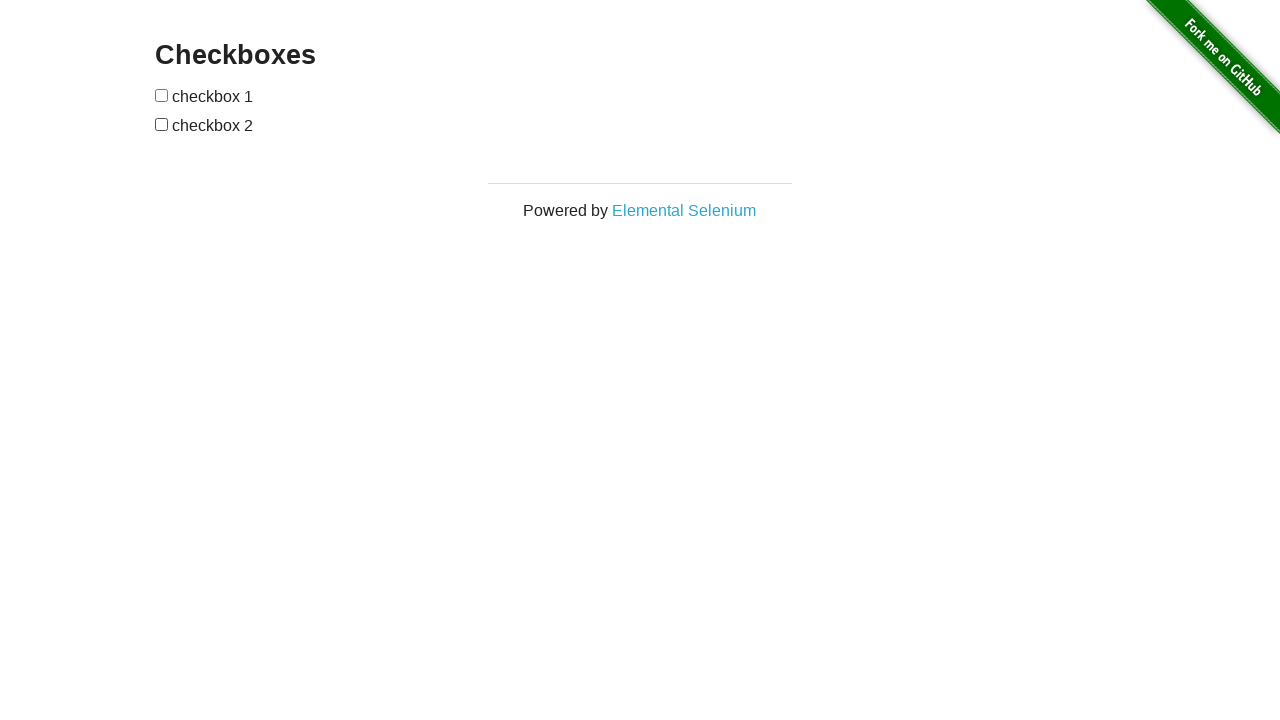

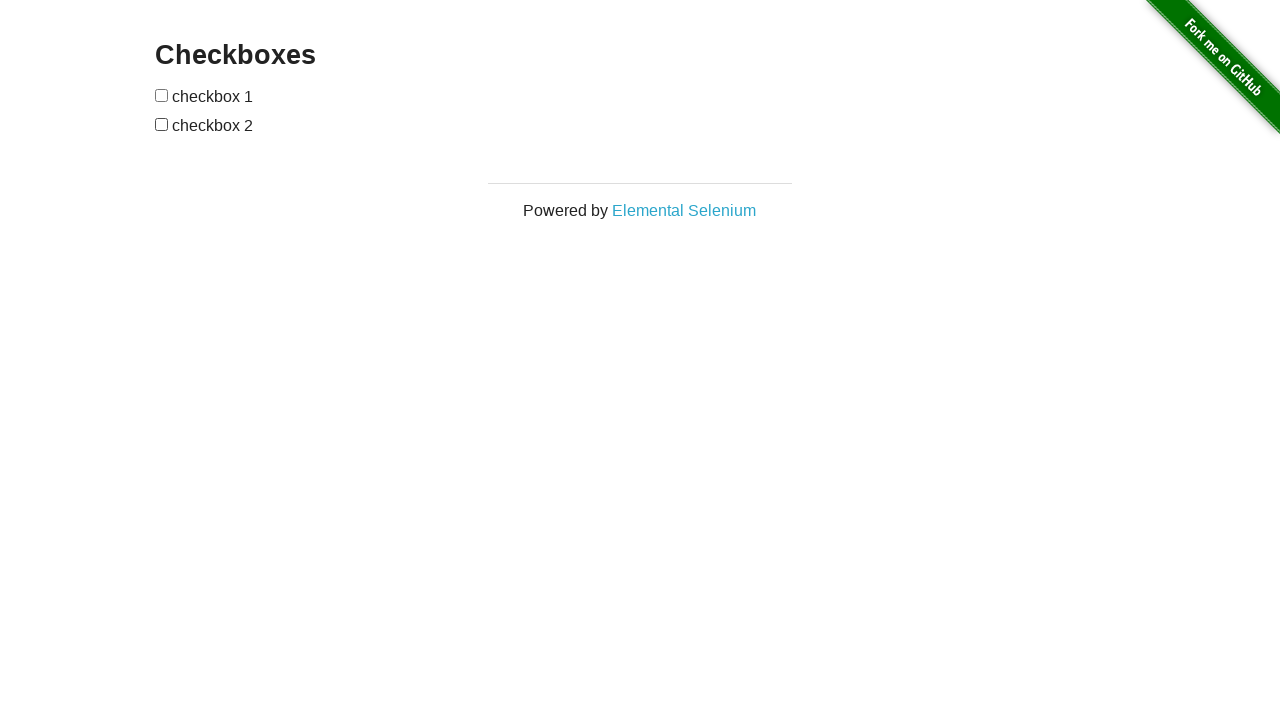